Opens the modal and tests inserting a pet name into the pet name input field

Starting URL: https://test-a-pet.vercel.app/

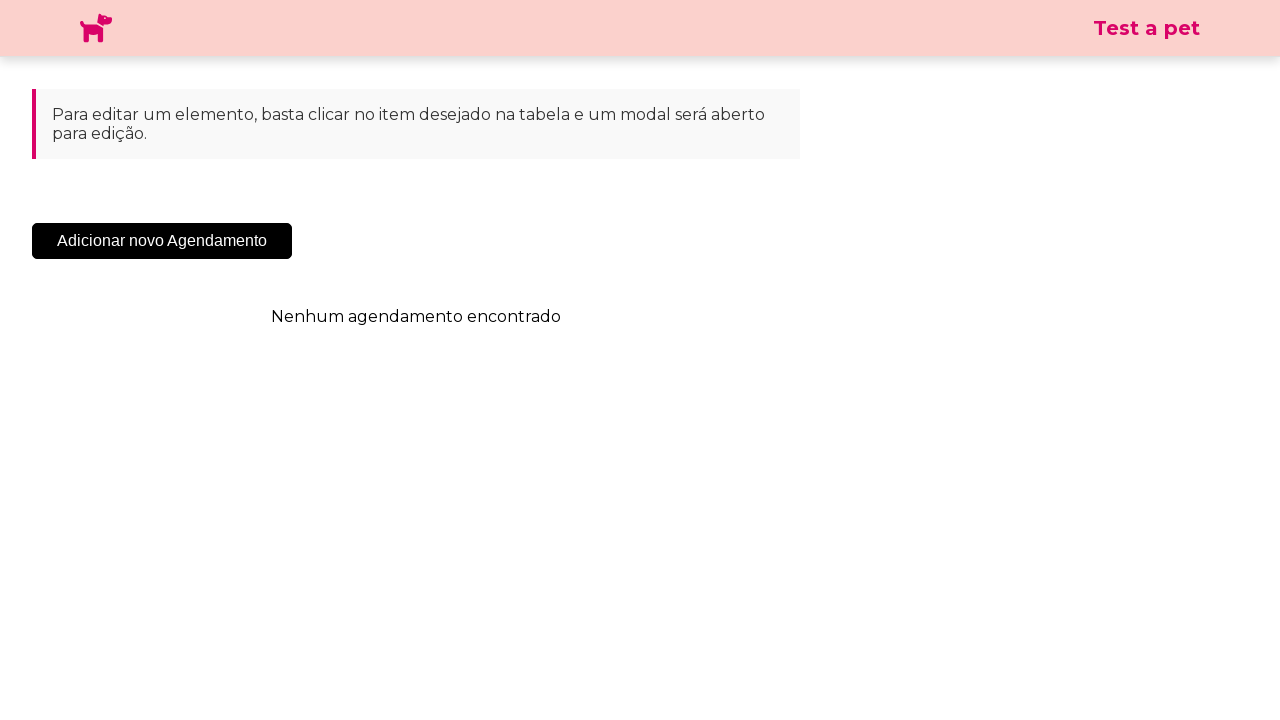

Clicked the Add button to open modal at (162, 241) on .sc-cHqXqK.kZzwzX
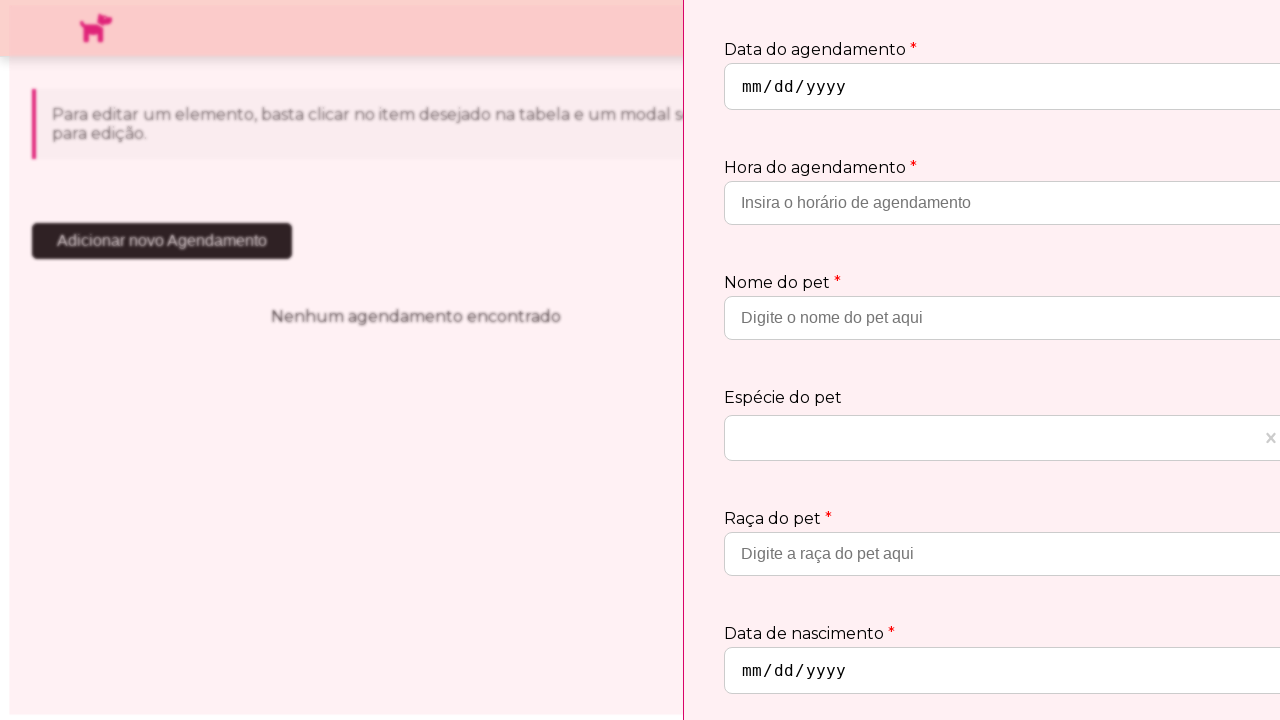

Modal appeared and loaded
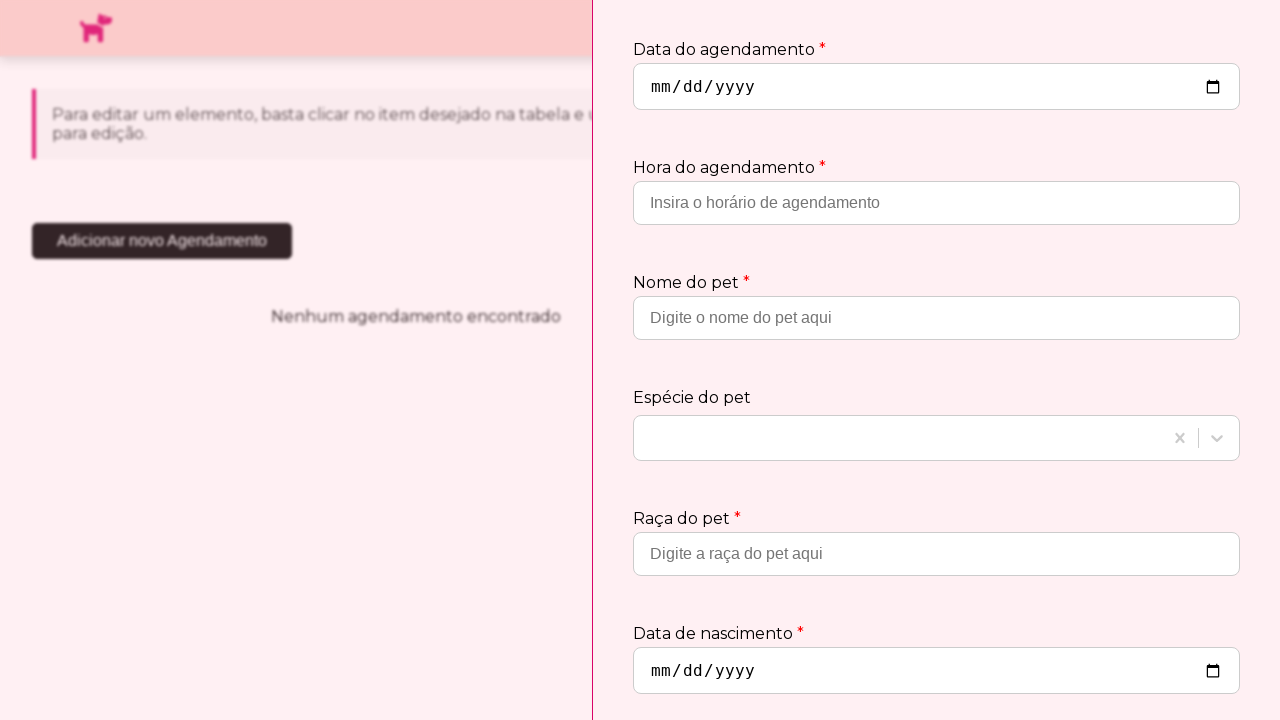

Filled pet name field with 'Buddy' on input[placeholder='Digite o nome do pet aqui']
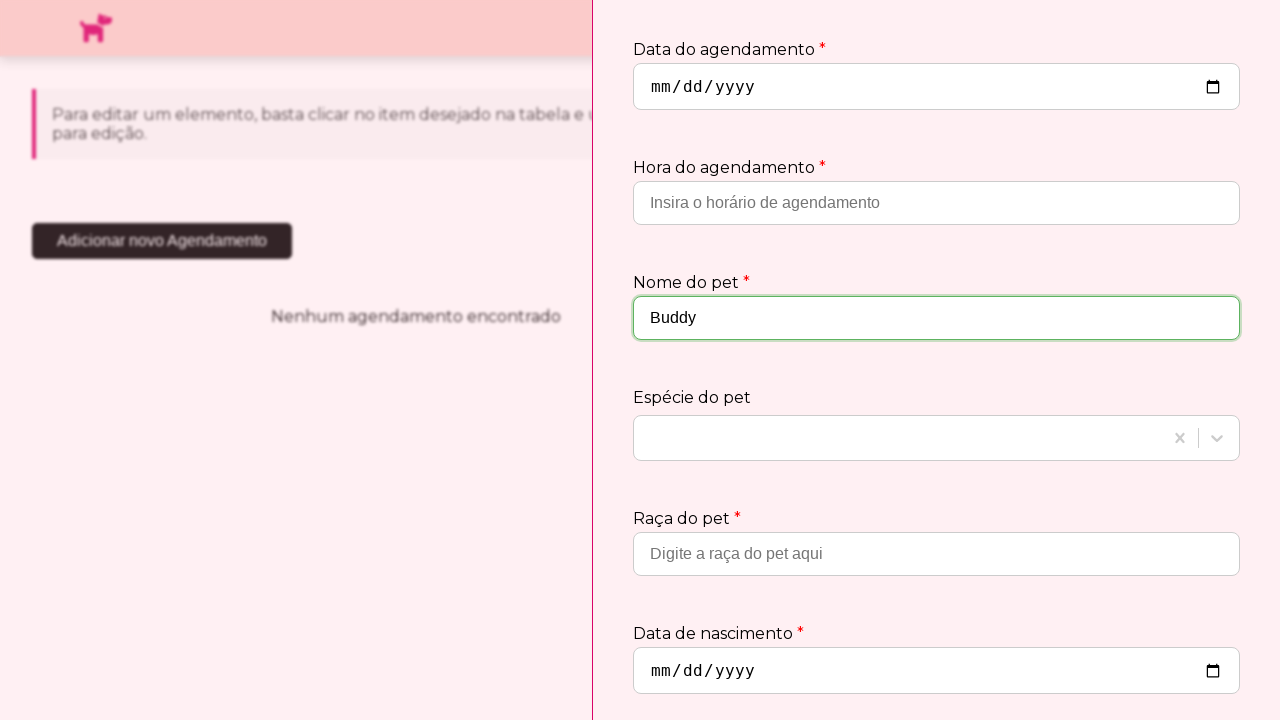

Verified pet name 'Buddy' was correctly entered in the field
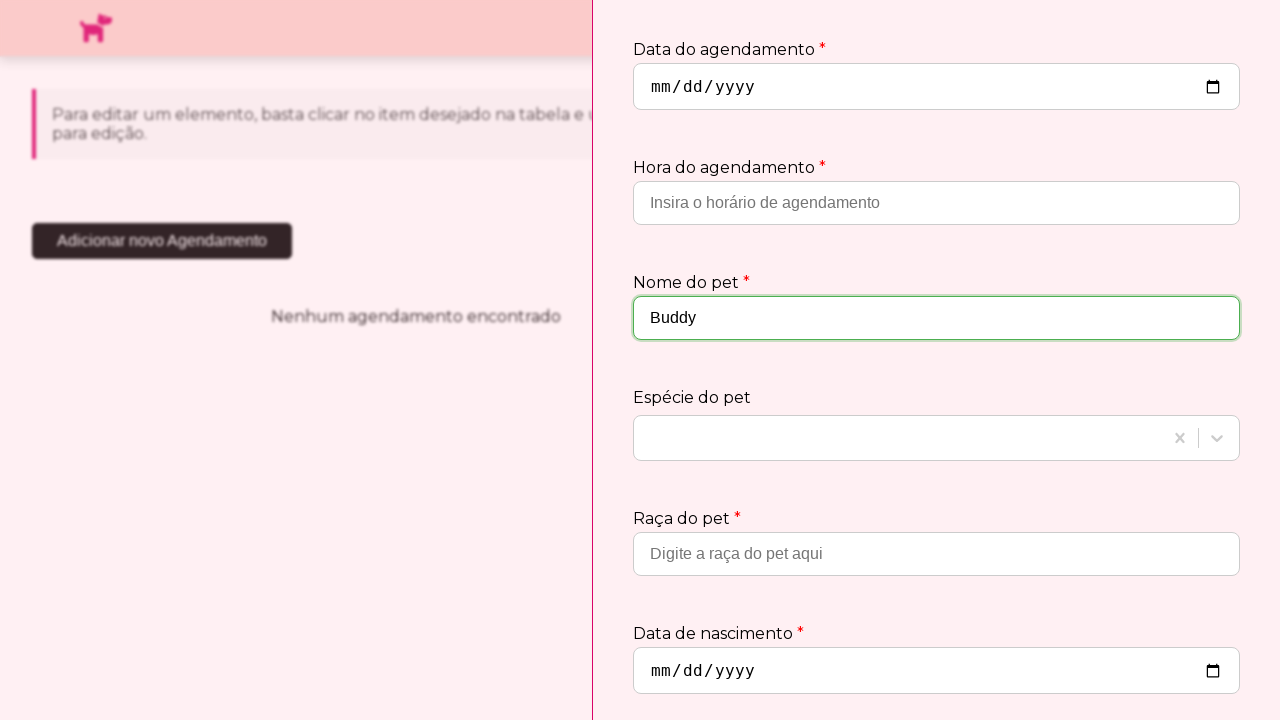

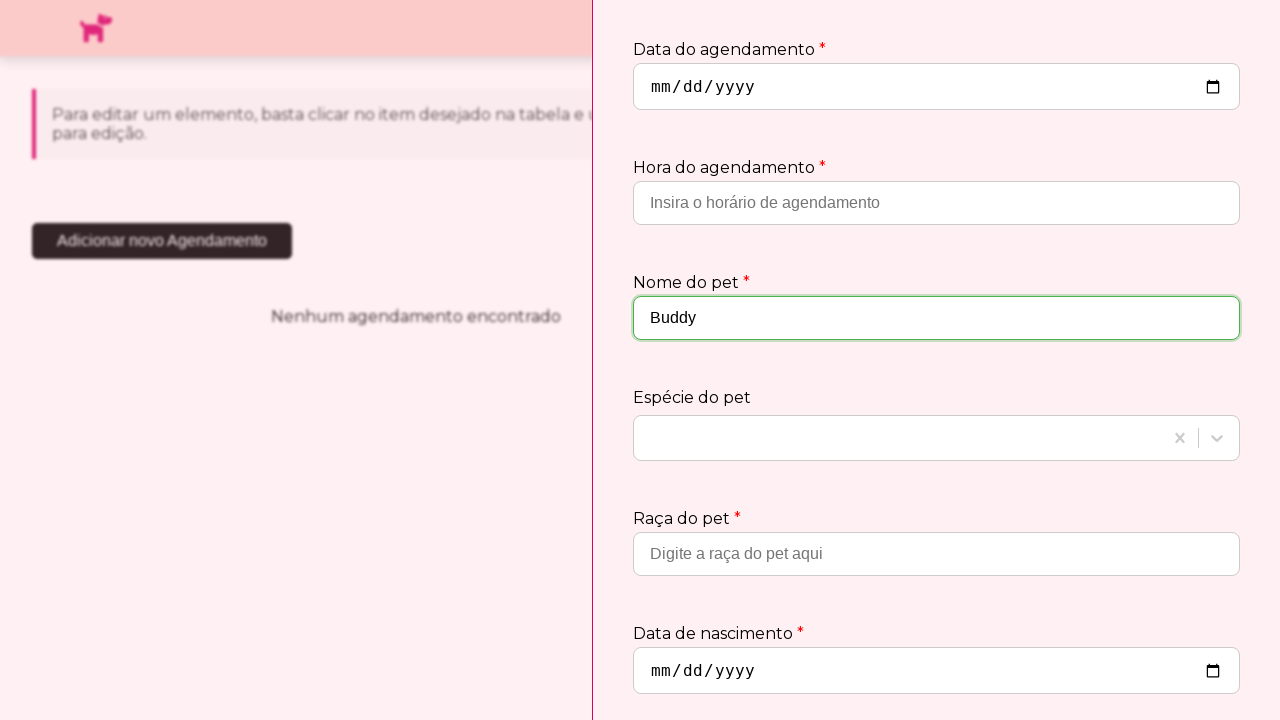